Tests navigation to the registration page by clicking the registration link and verifying the URL changes correctly

Starting URL: https://qa.koel.app/

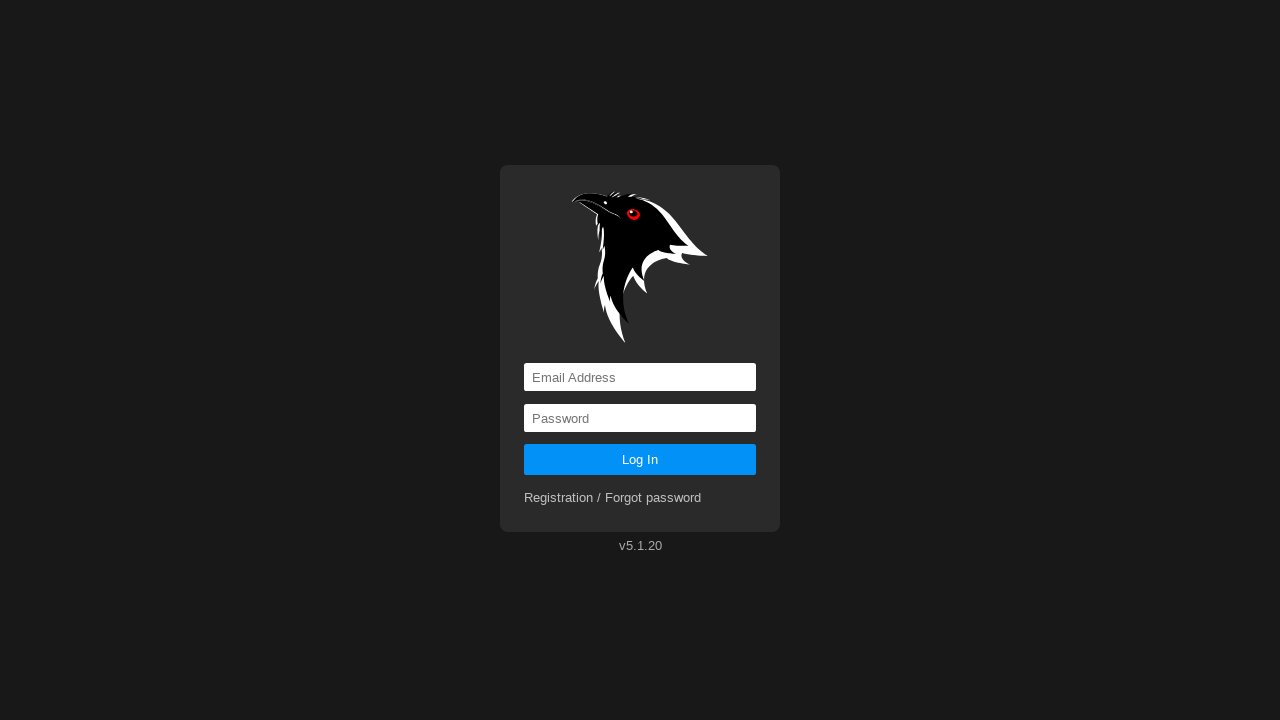

Clicked registration link at (613, 498) on div a[href='registration']
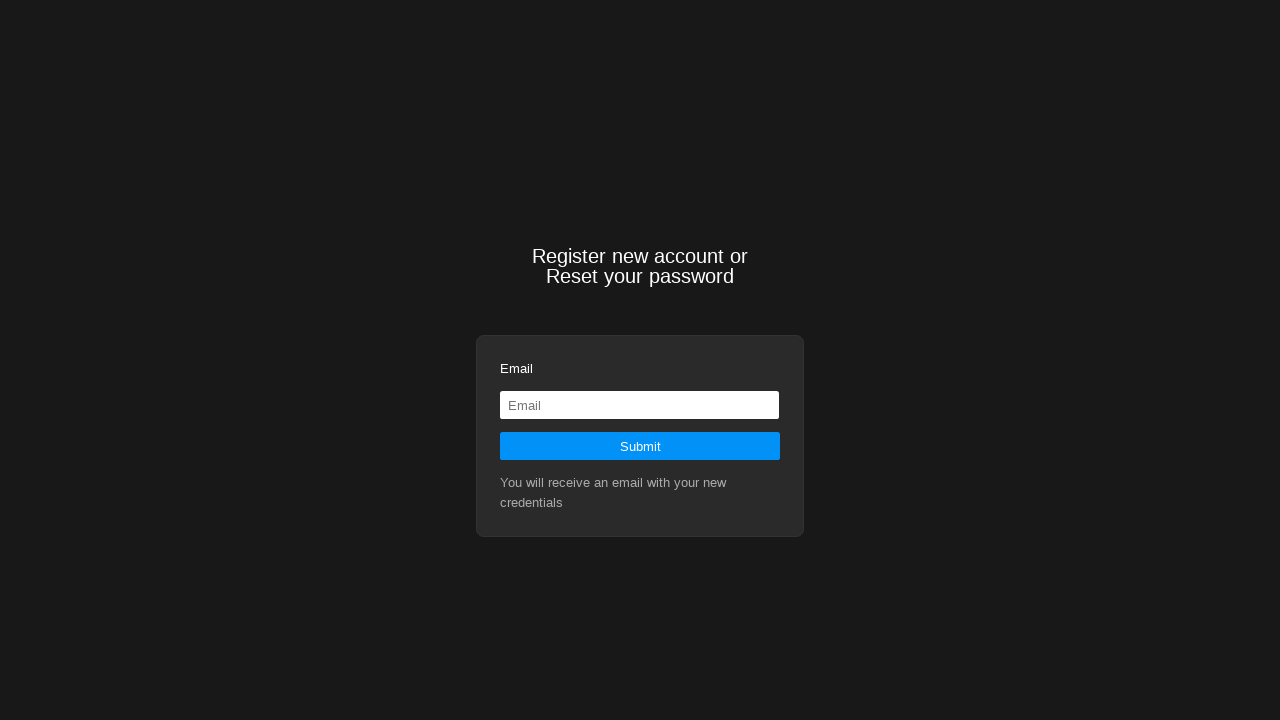

Navigated to registration page - URL changed to https://qa.koel.app/registration
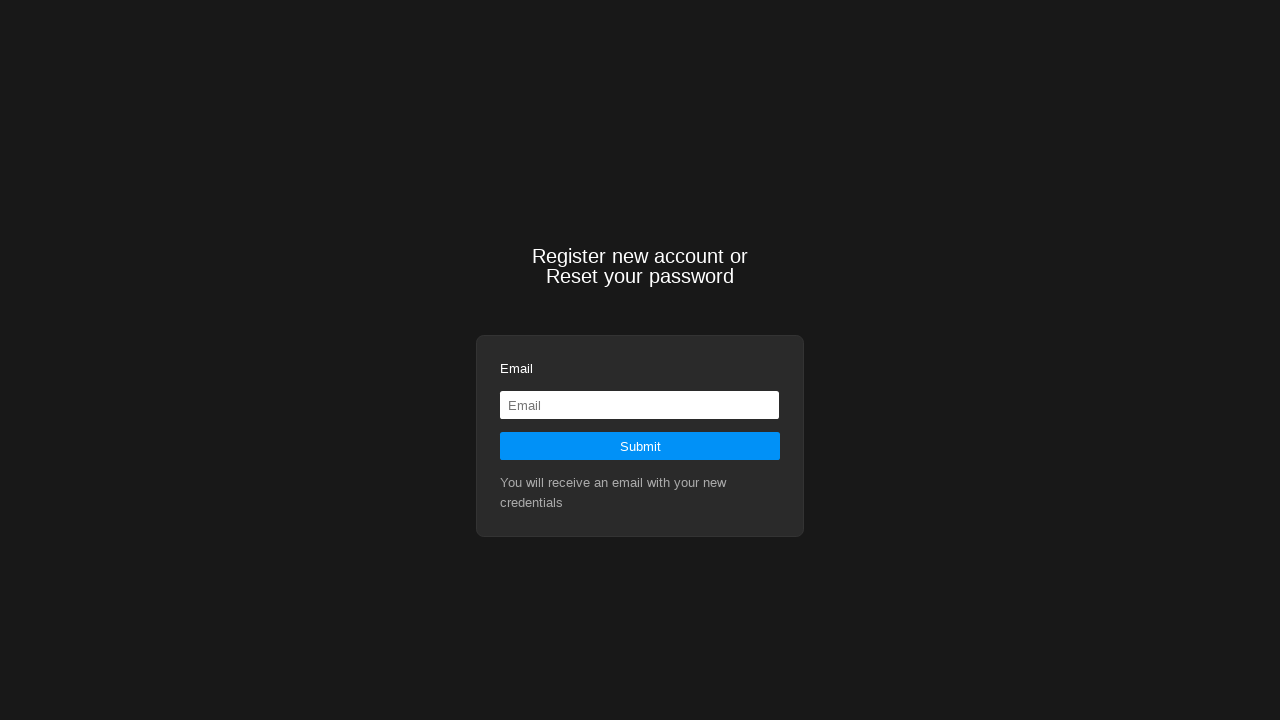

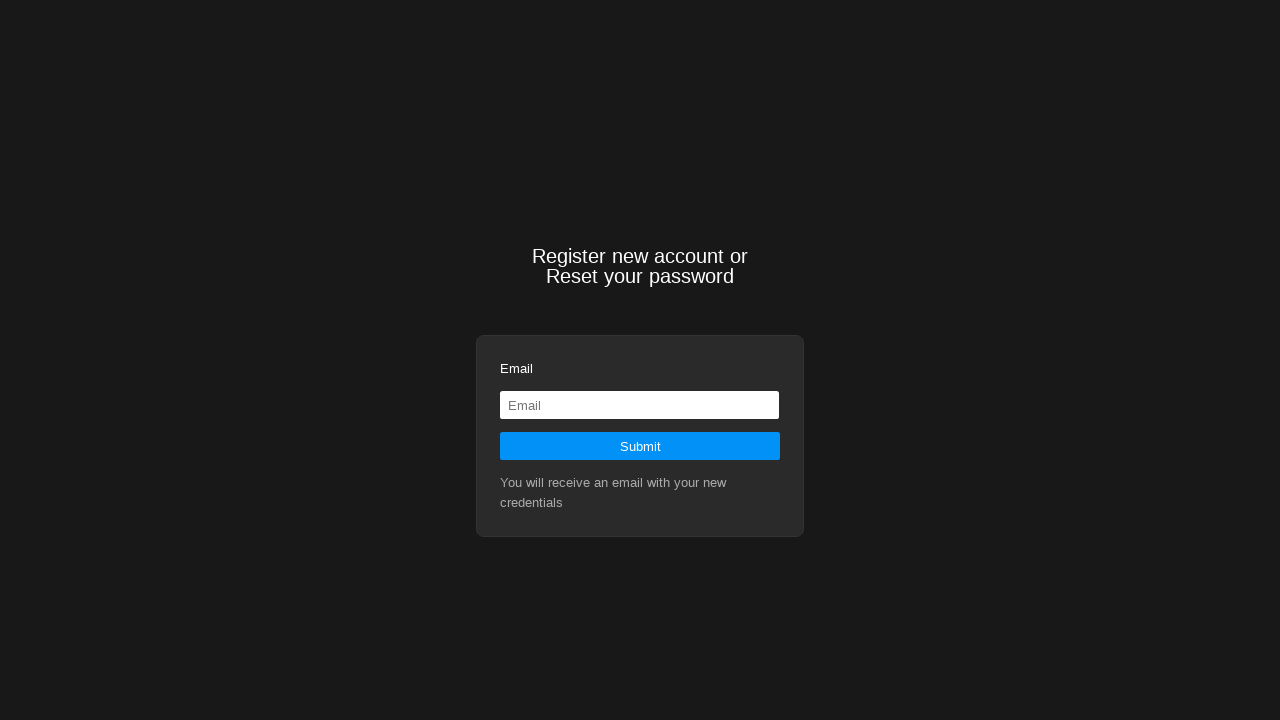